Tests the State selection dropdown by verifying default selection and selecting different states

Starting URL: https://practice.cydeo.com/dropdown

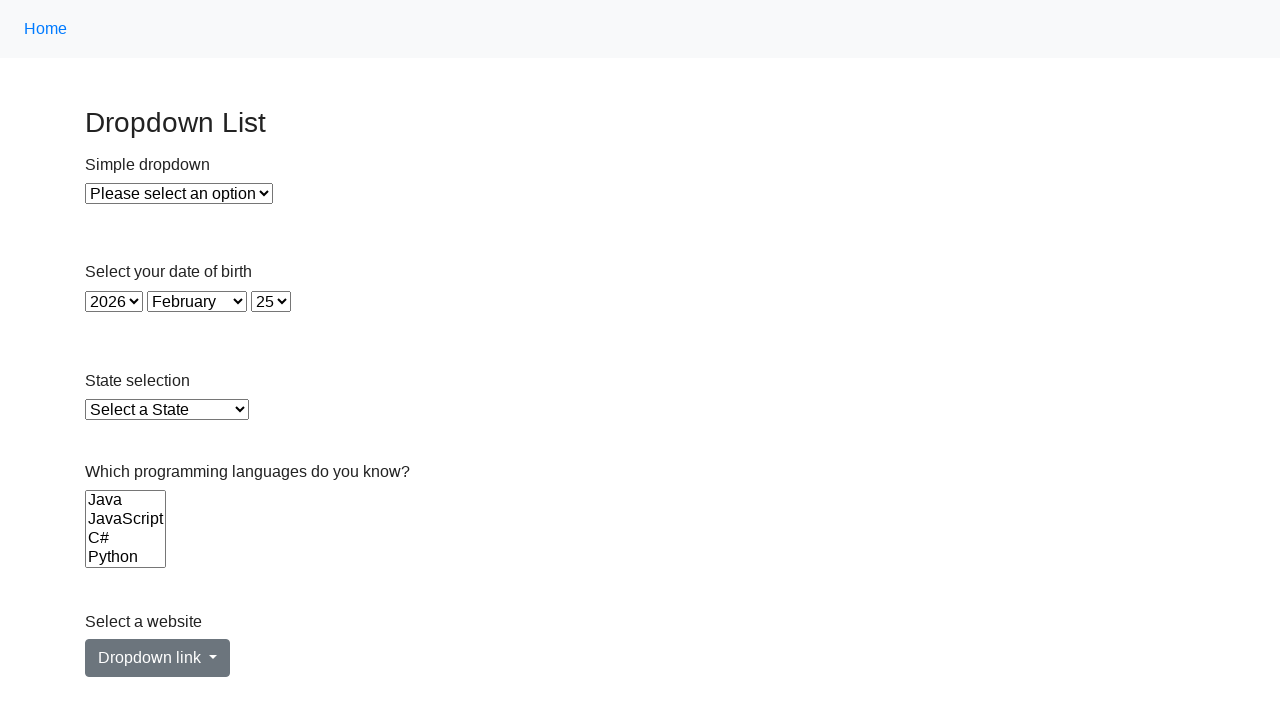

Located State dropdown element
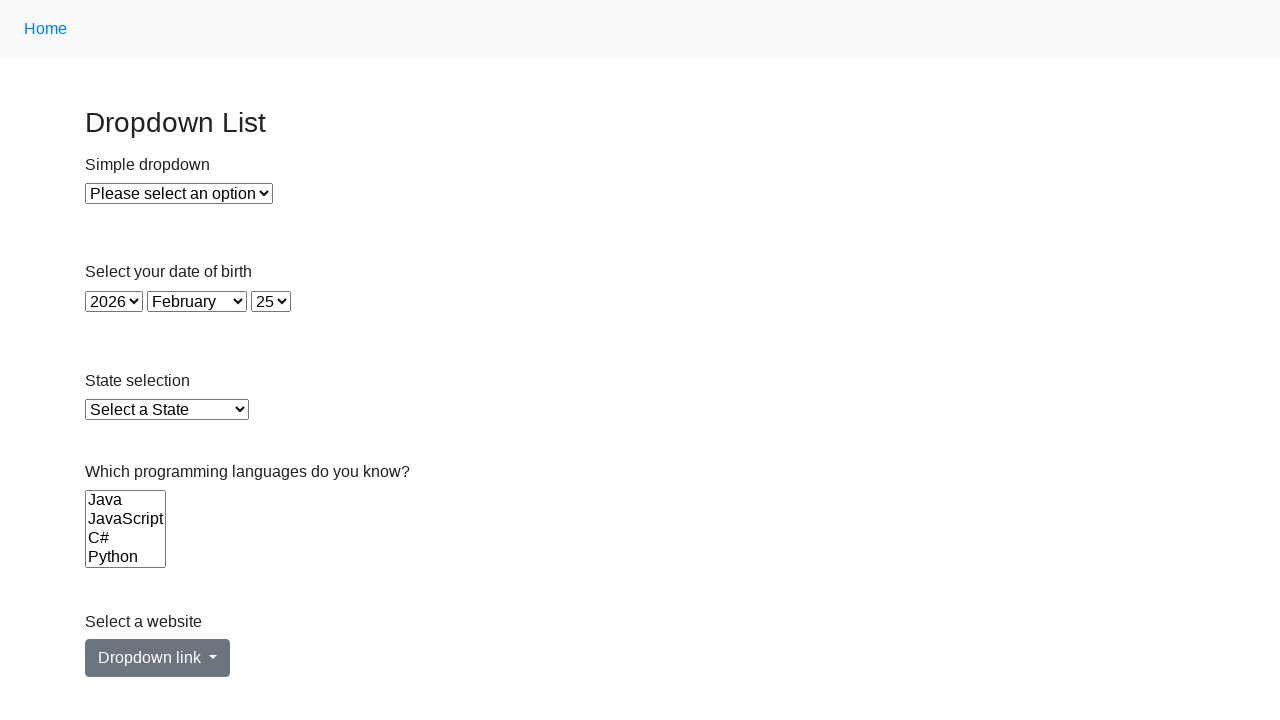

Verified default selection is 'Select a State'
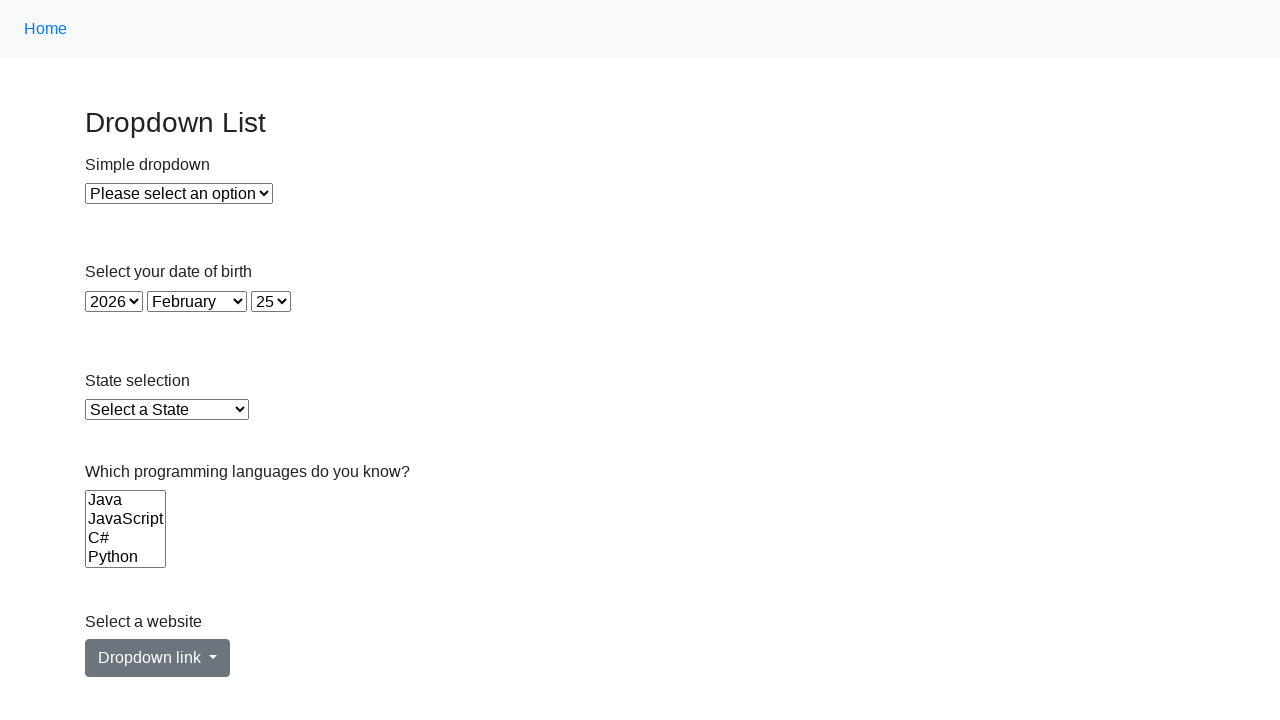

Selected Alabama from State dropdown by visible text on select#state
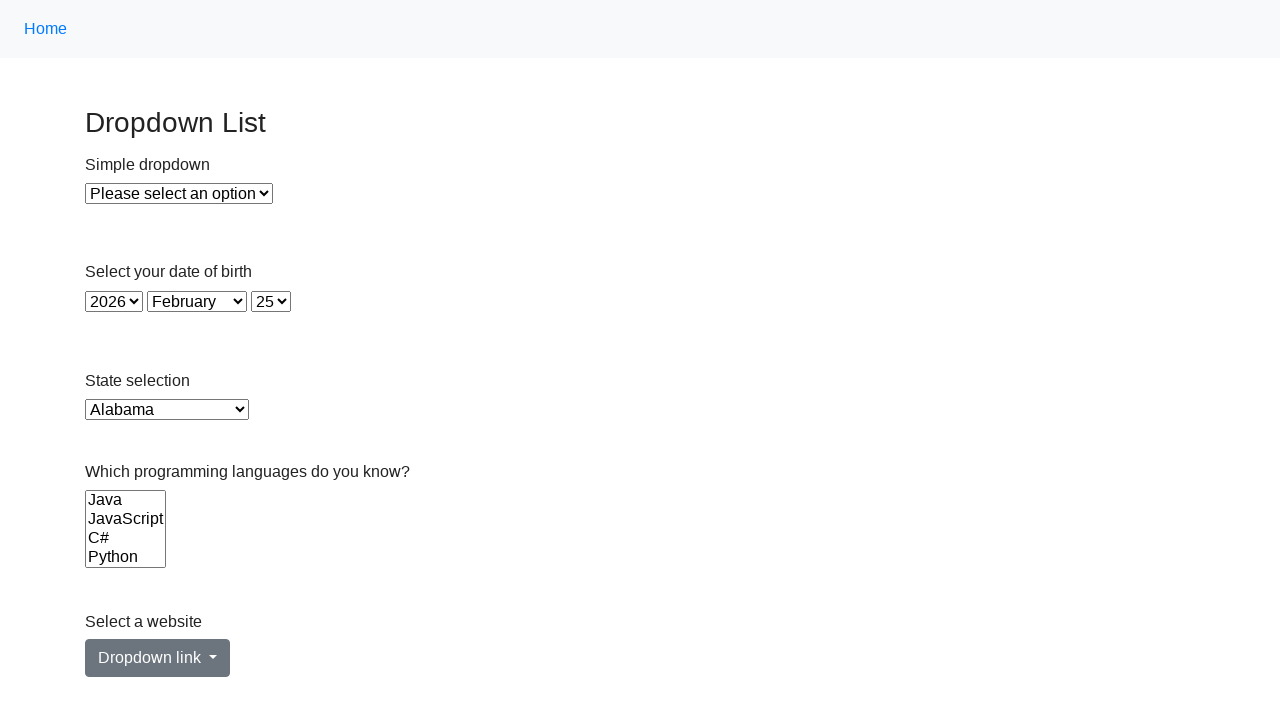

Selected California from State dropdown by value 'CA' on select#state
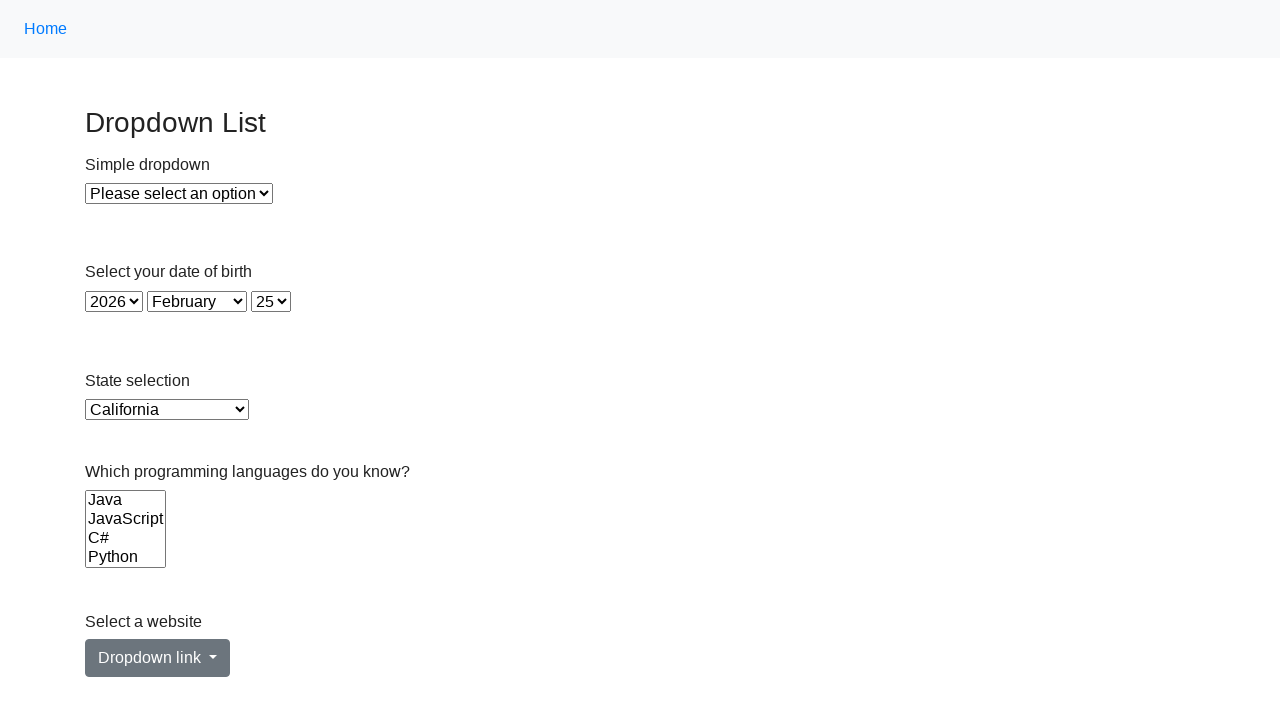

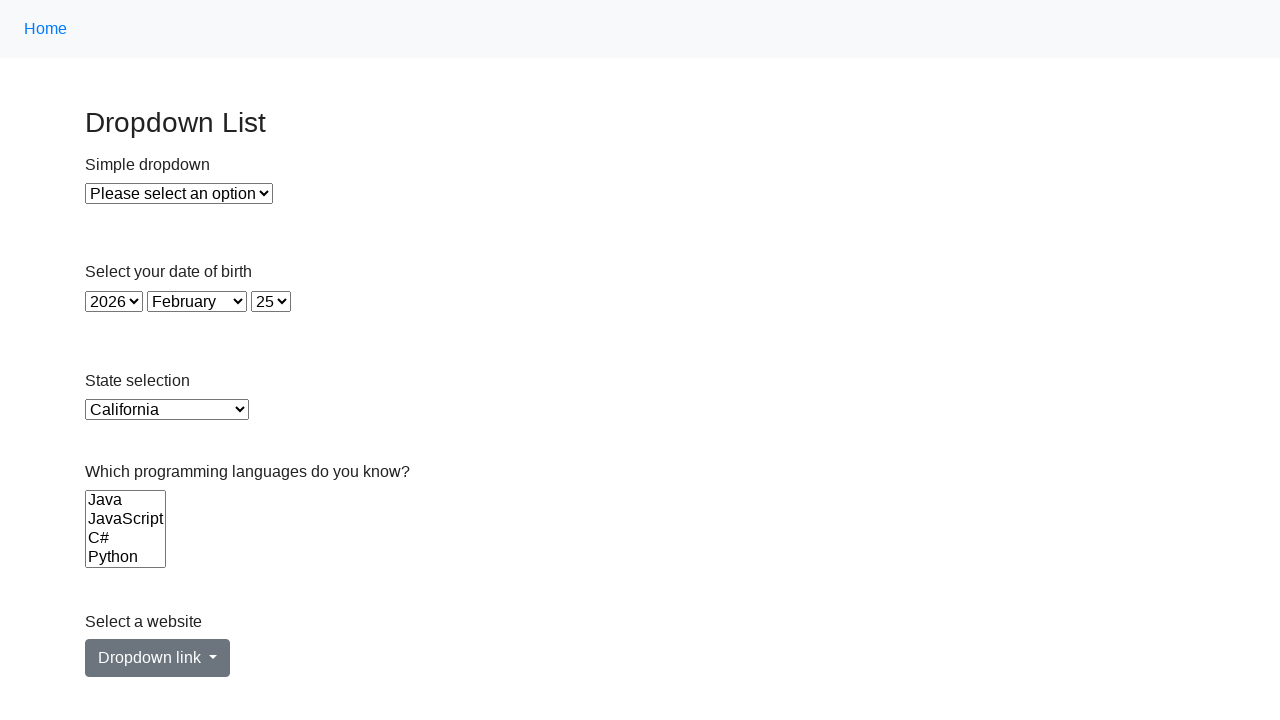